Tests a dynamic loading page where the target element is already in the DOM but hidden. Clicks the Start button and waits for the hidden element to become visible.

Starting URL: http://the-internet.herokuapp.com/dynamic_loading/1

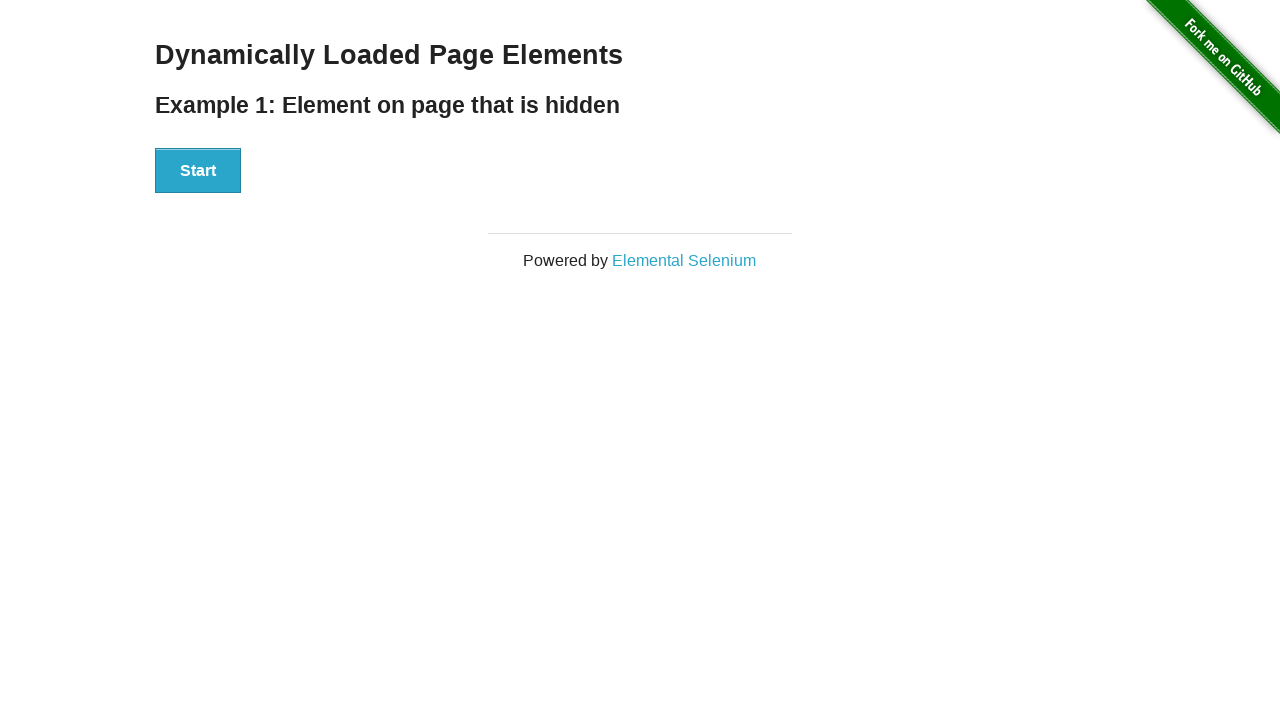

Clicked the Start button to initiate dynamic loading at (198, 171) on #start button
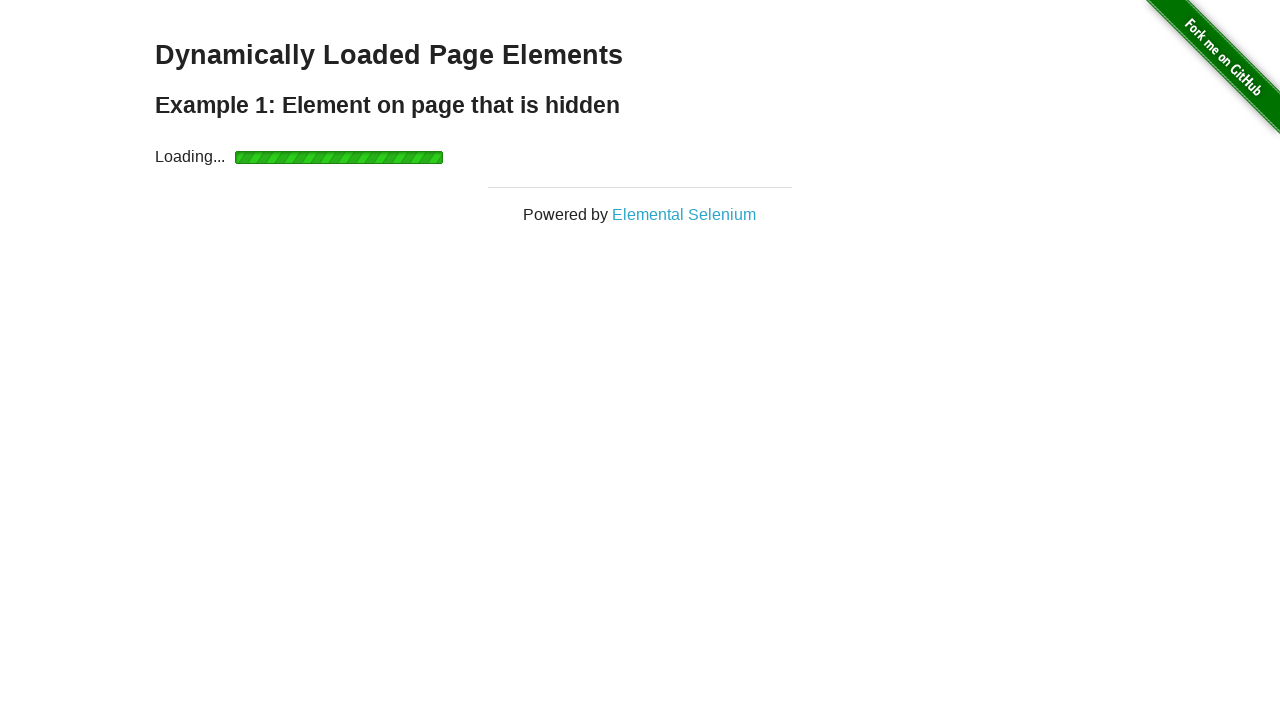

Waited for the finish element to become visible
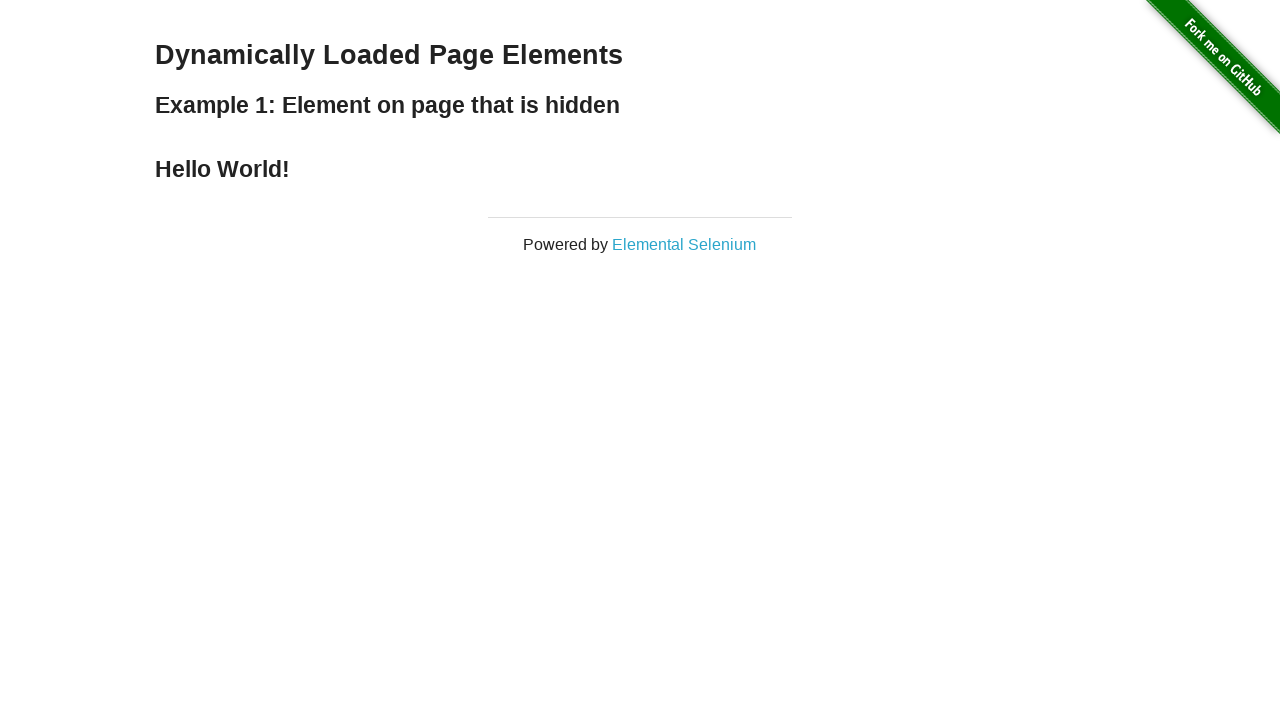

Verified that the finish element is visible
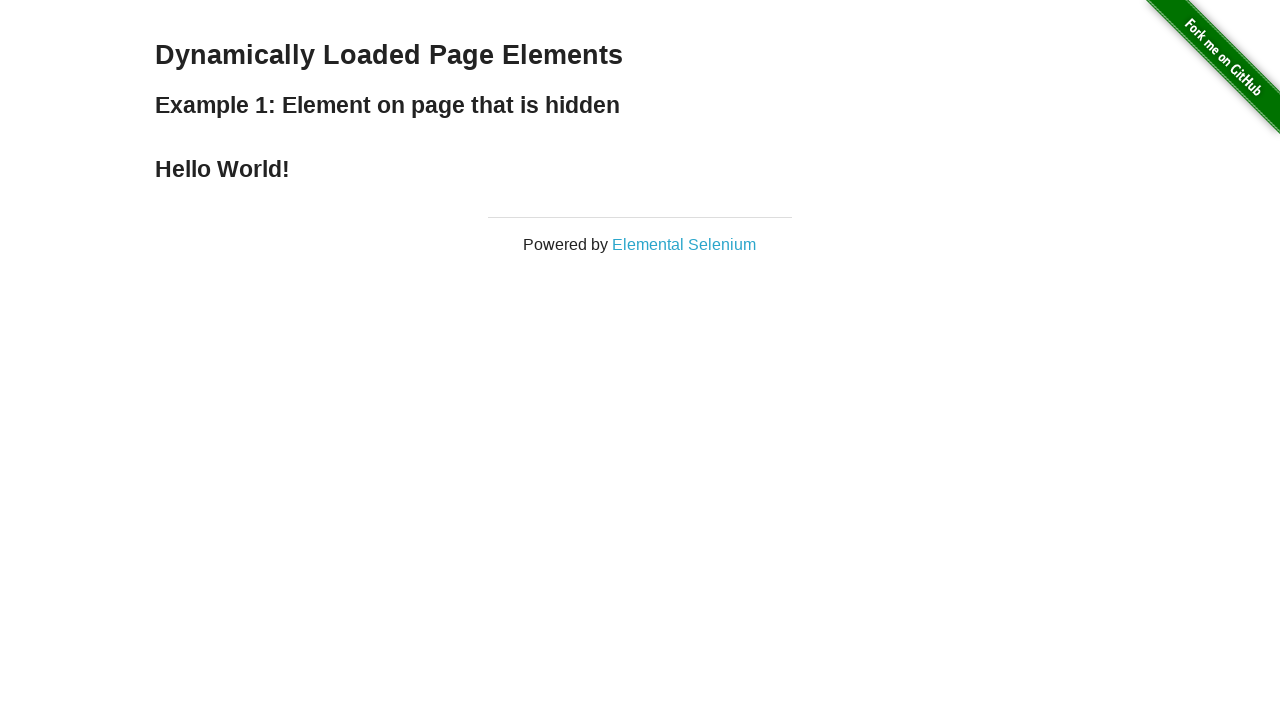

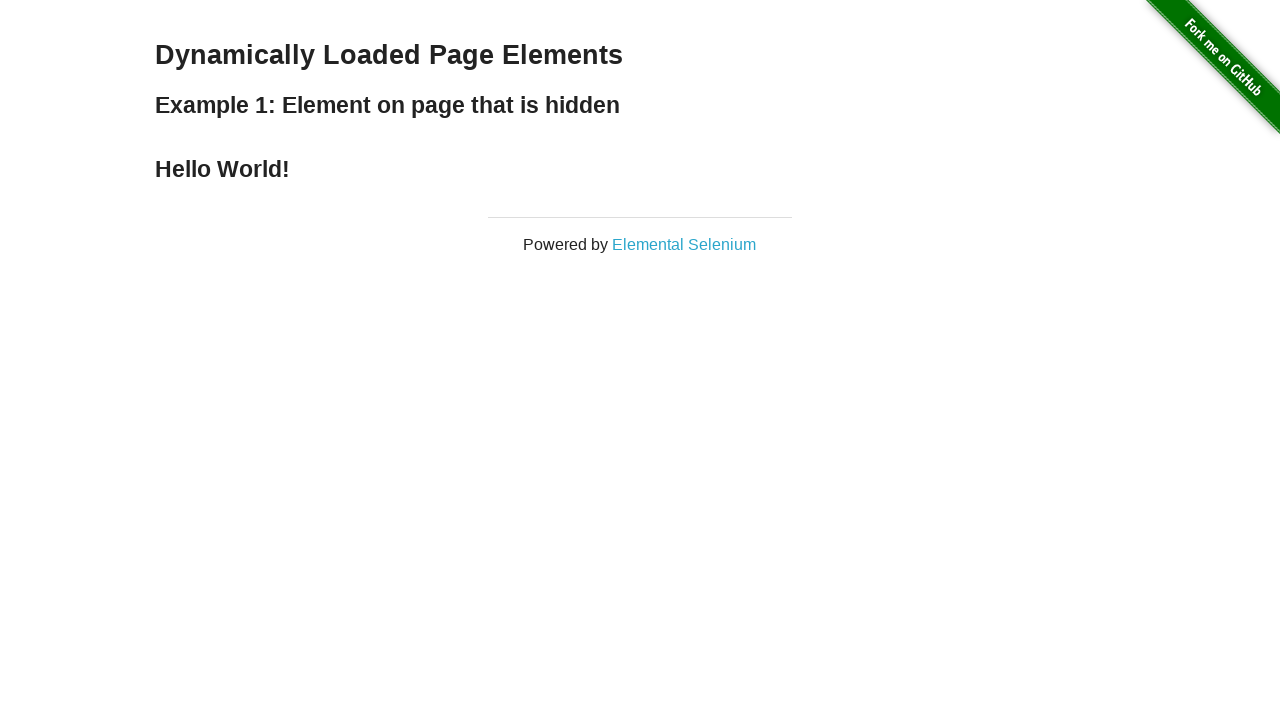